Tests navigation to nested frames page, switches between frame contexts, and verifies content is accessible within nested iframes

Starting URL: https://the-internet.herokuapp.com/

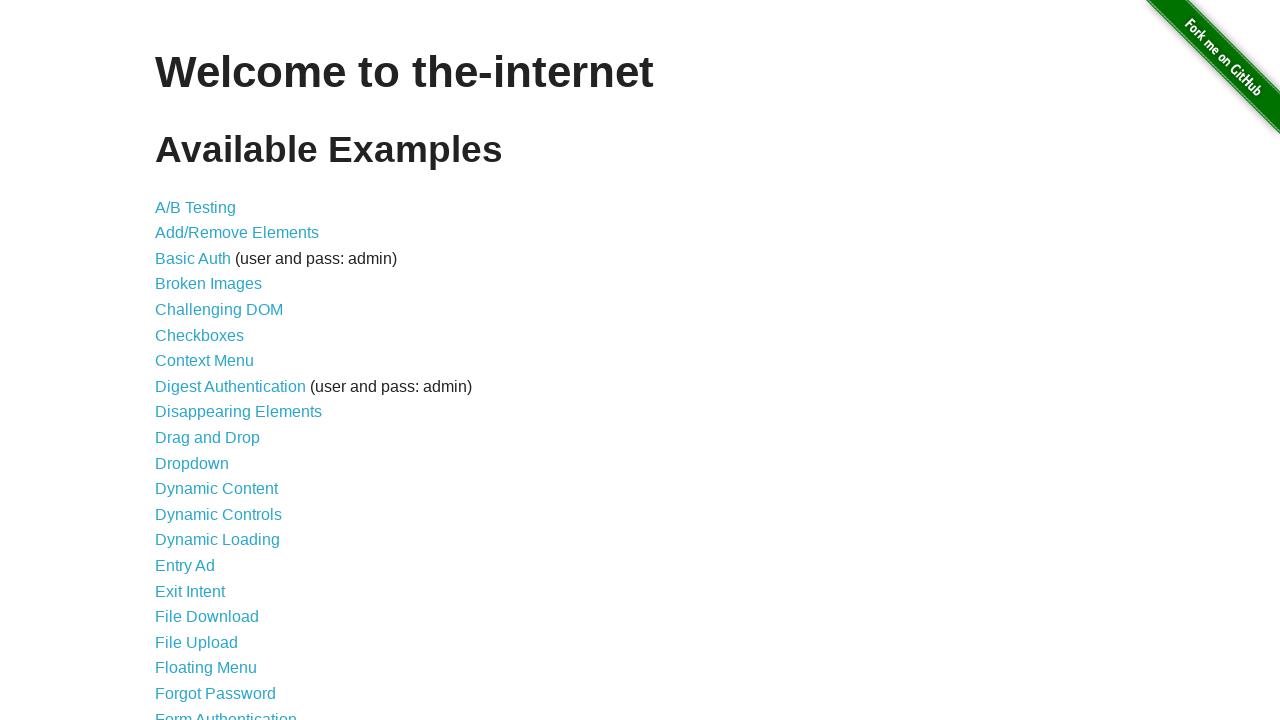

Clicked on 'Nested Frames' link at (210, 395) on text=Nested Frames
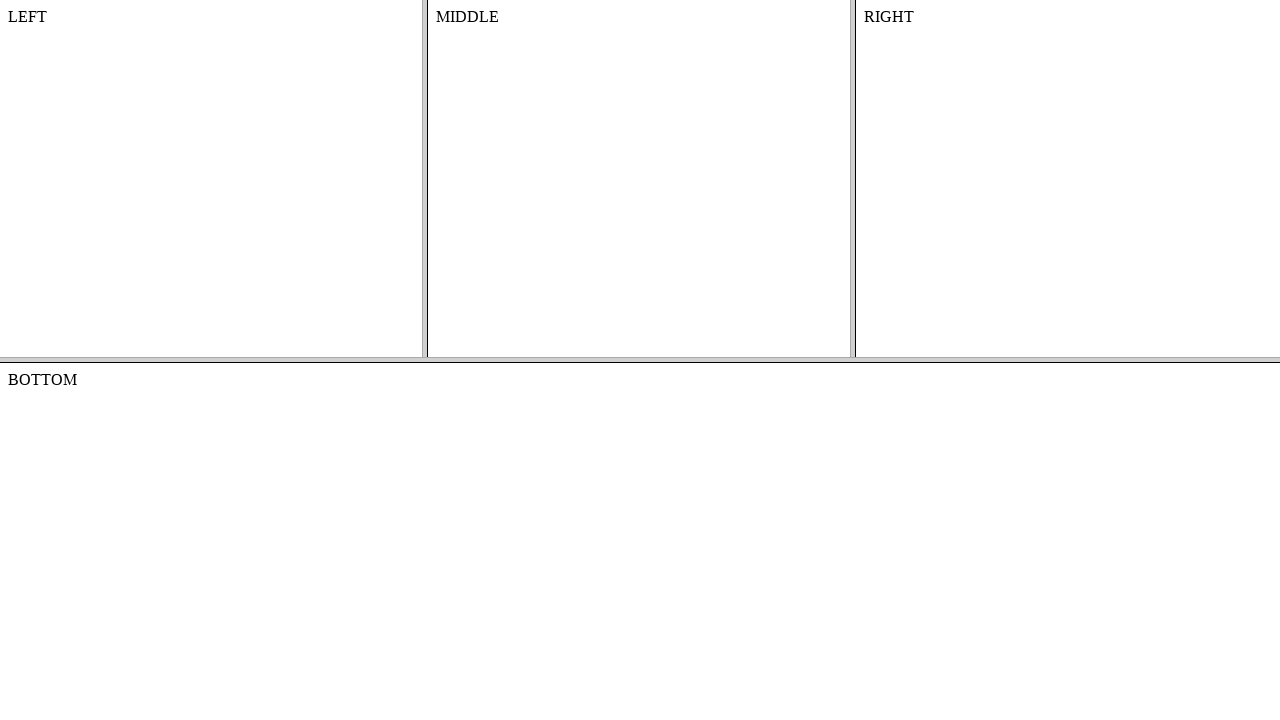

Located and switched to the first frame (top frameset)
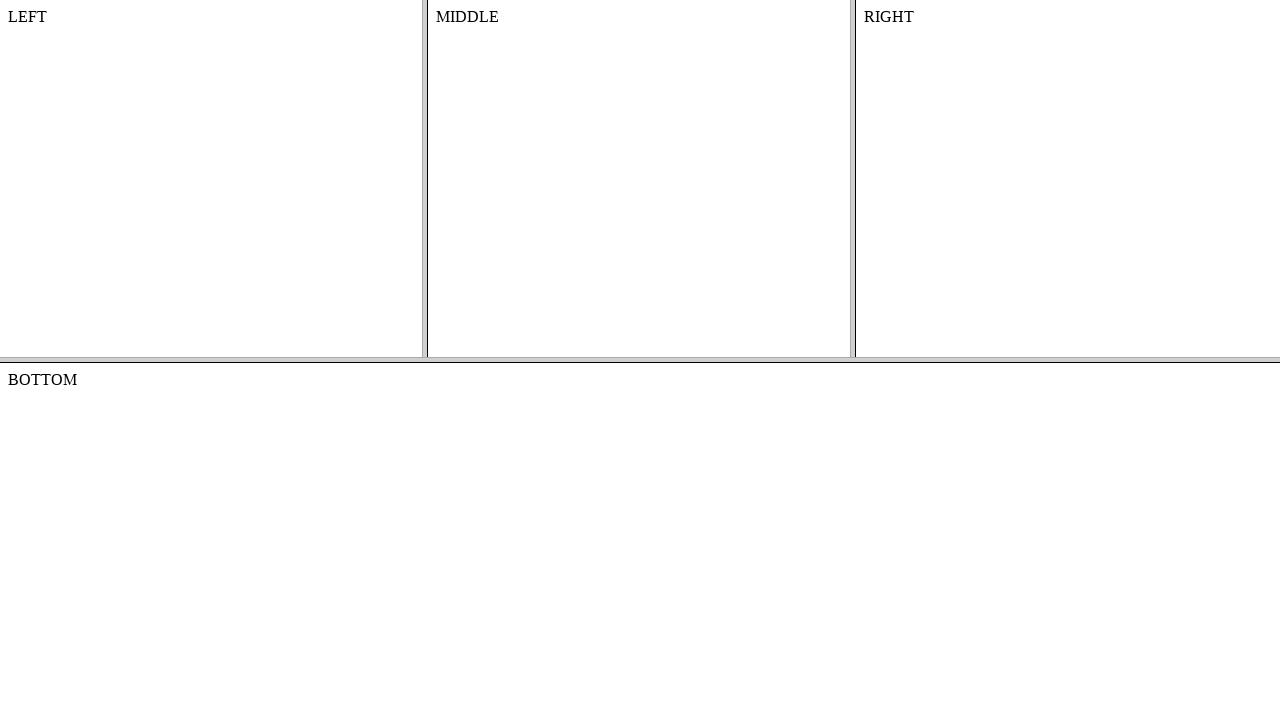

Located and switched to the nested frame (middle frame at index 1)
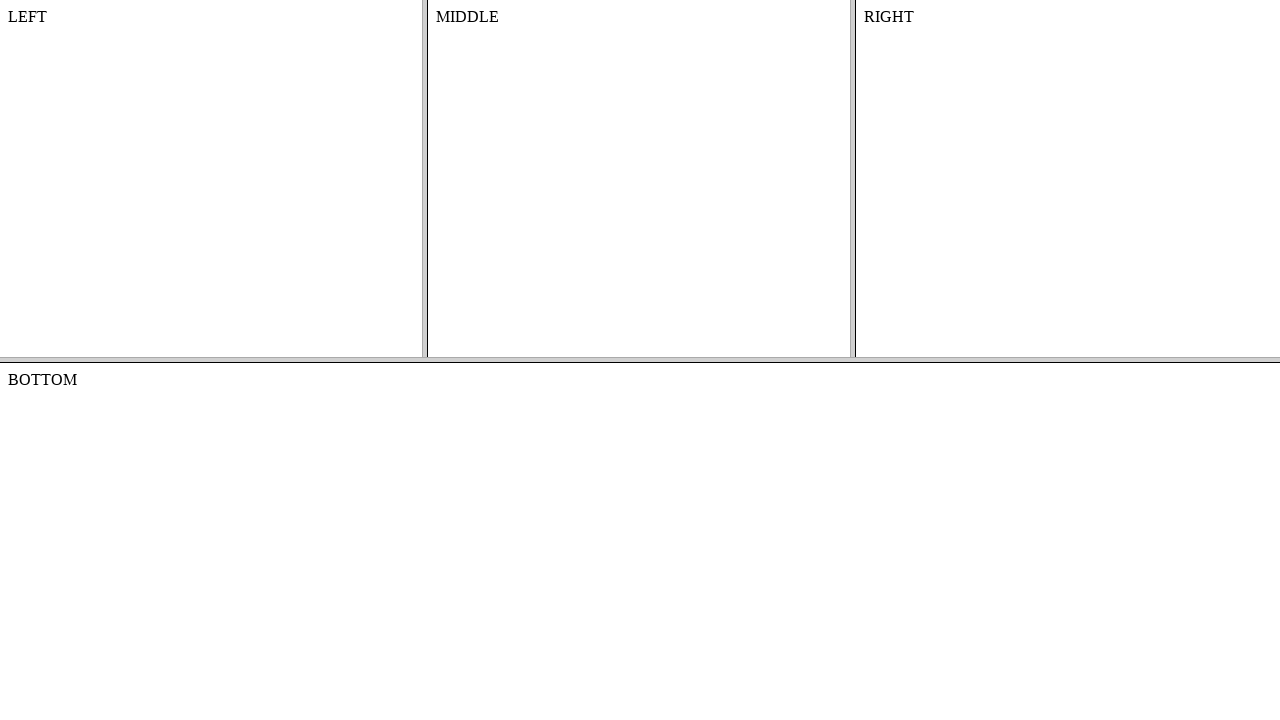

Retrieved content text from the nested frame #content element
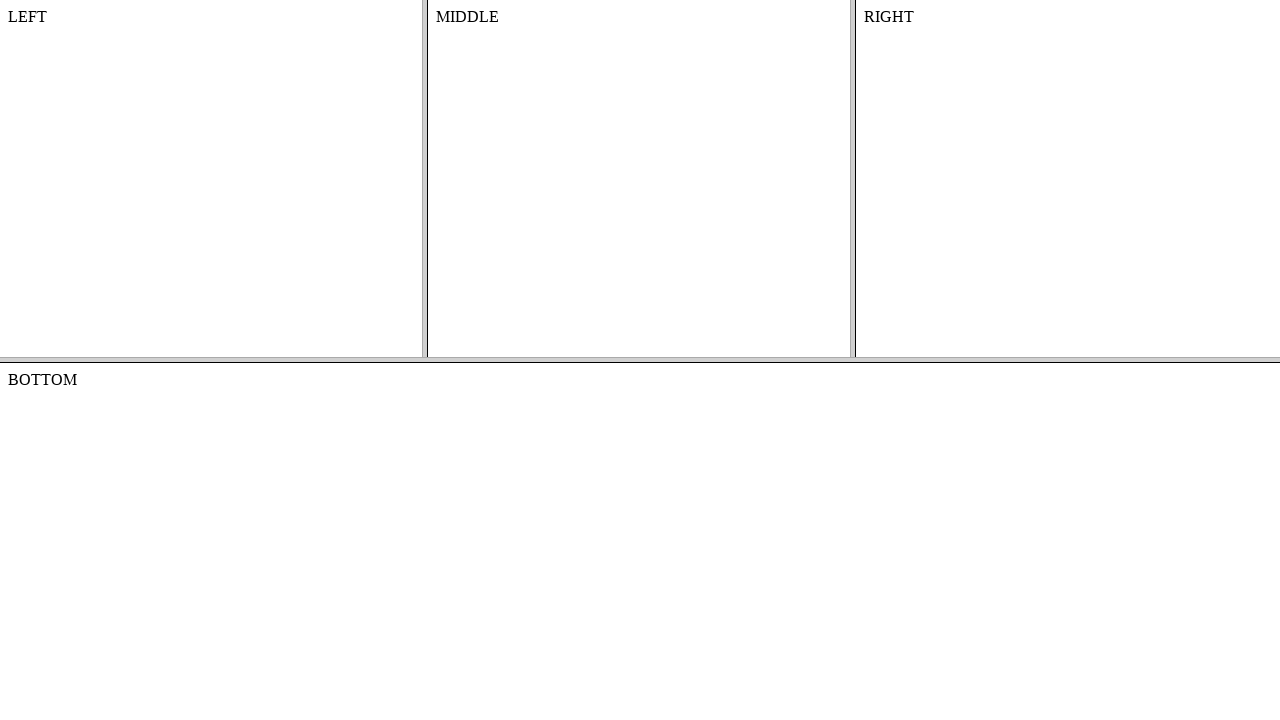

Printed the content text to console
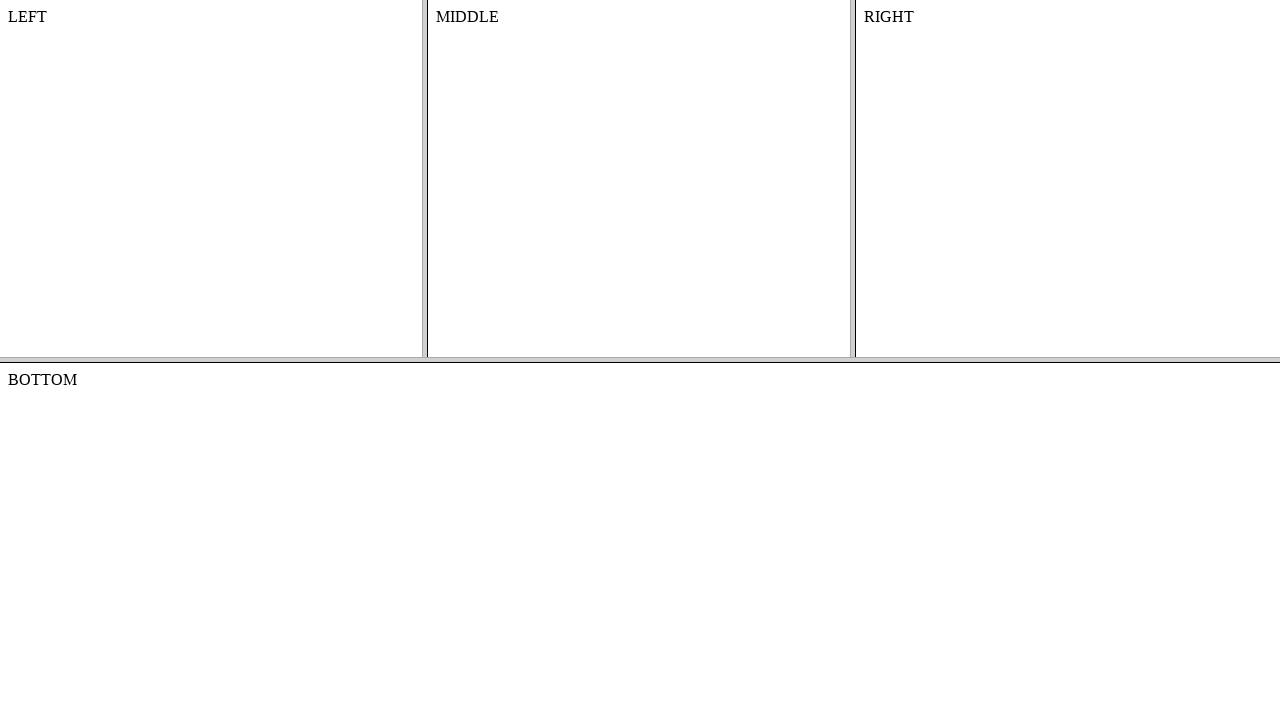

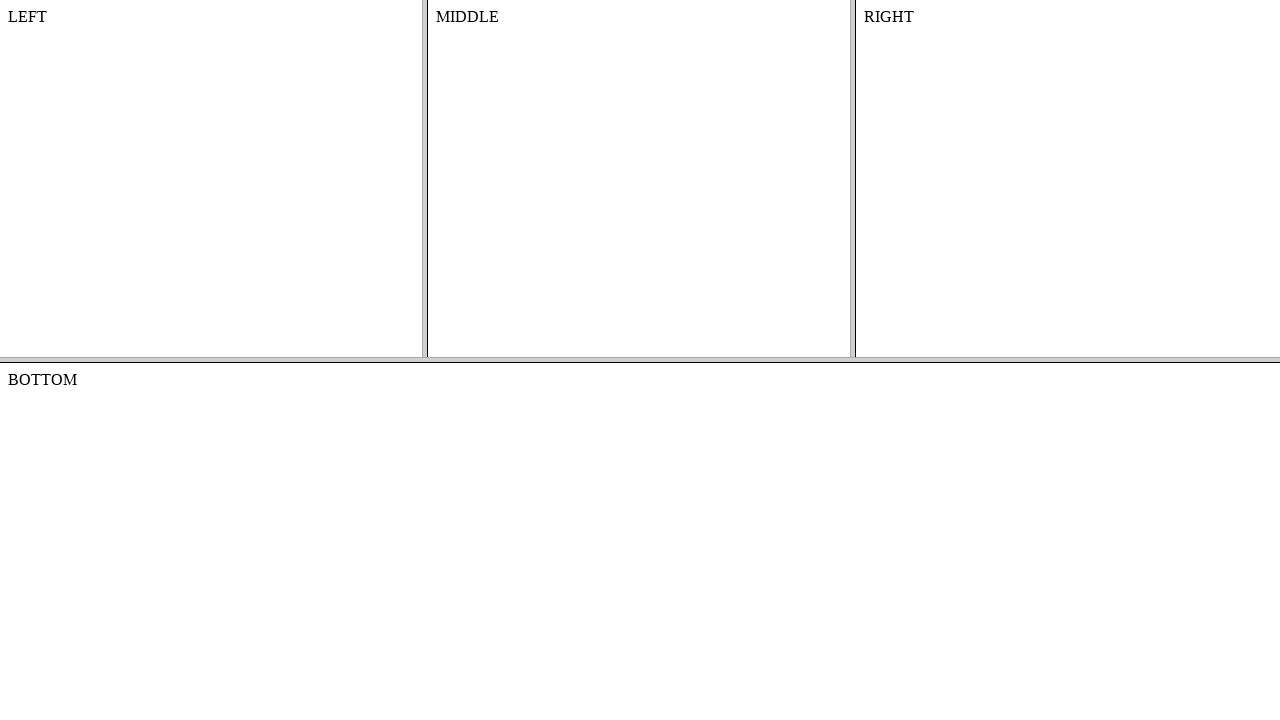